Tests an e-commerce flow by searching for products, adding them to cart, proceeding to checkout, and applying a promo code

Starting URL: https://rahulshettyacademy.com/seleniumPractise/#/

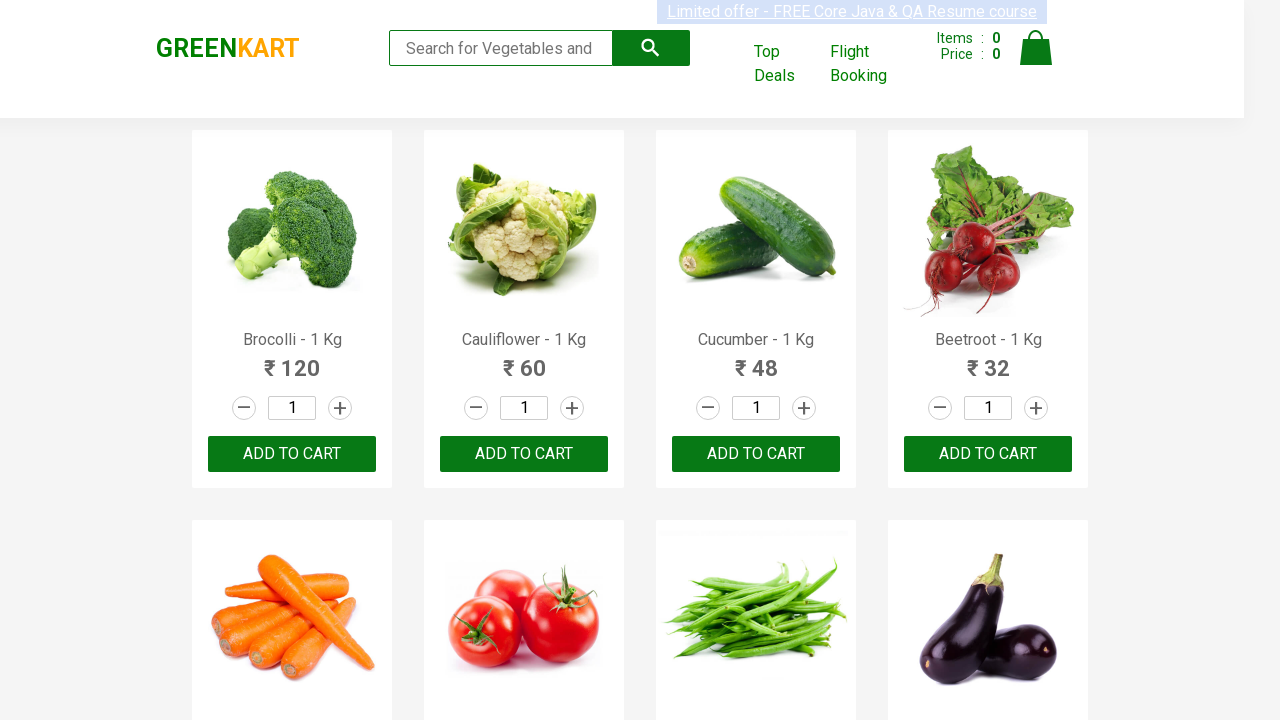

Filled search field with 'ber' to find products on input[type='search']
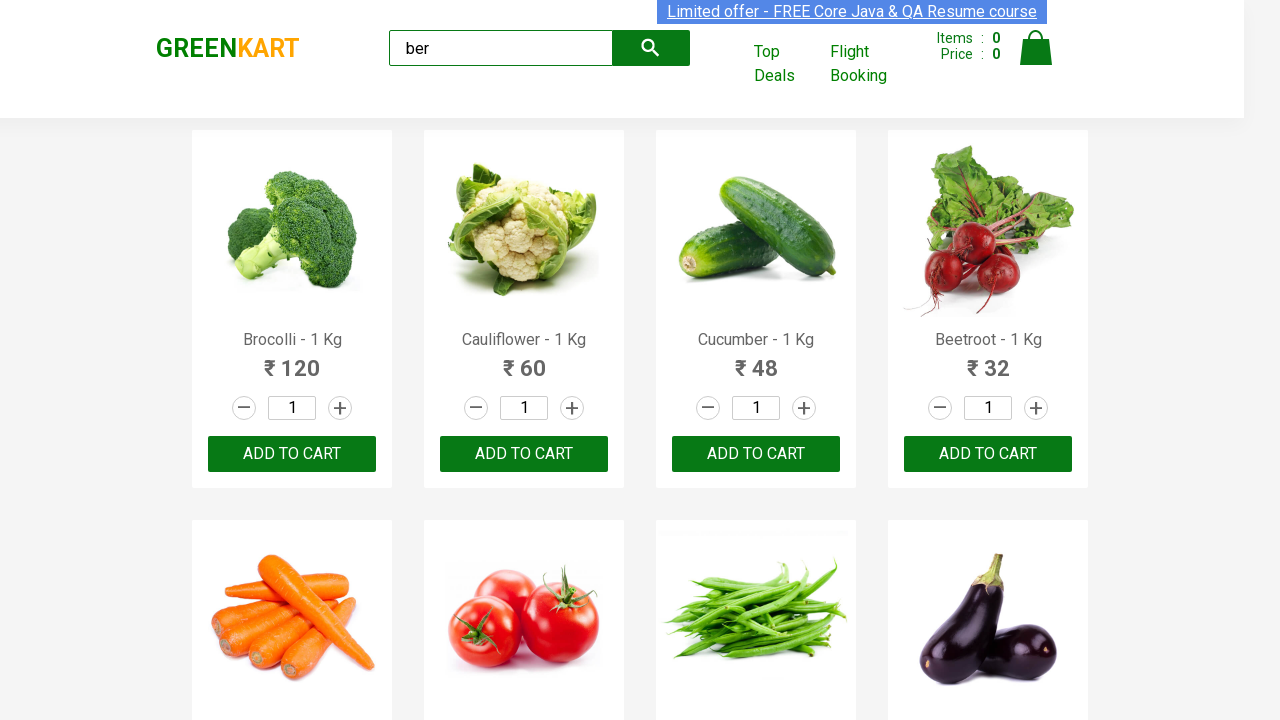

Products loaded after search
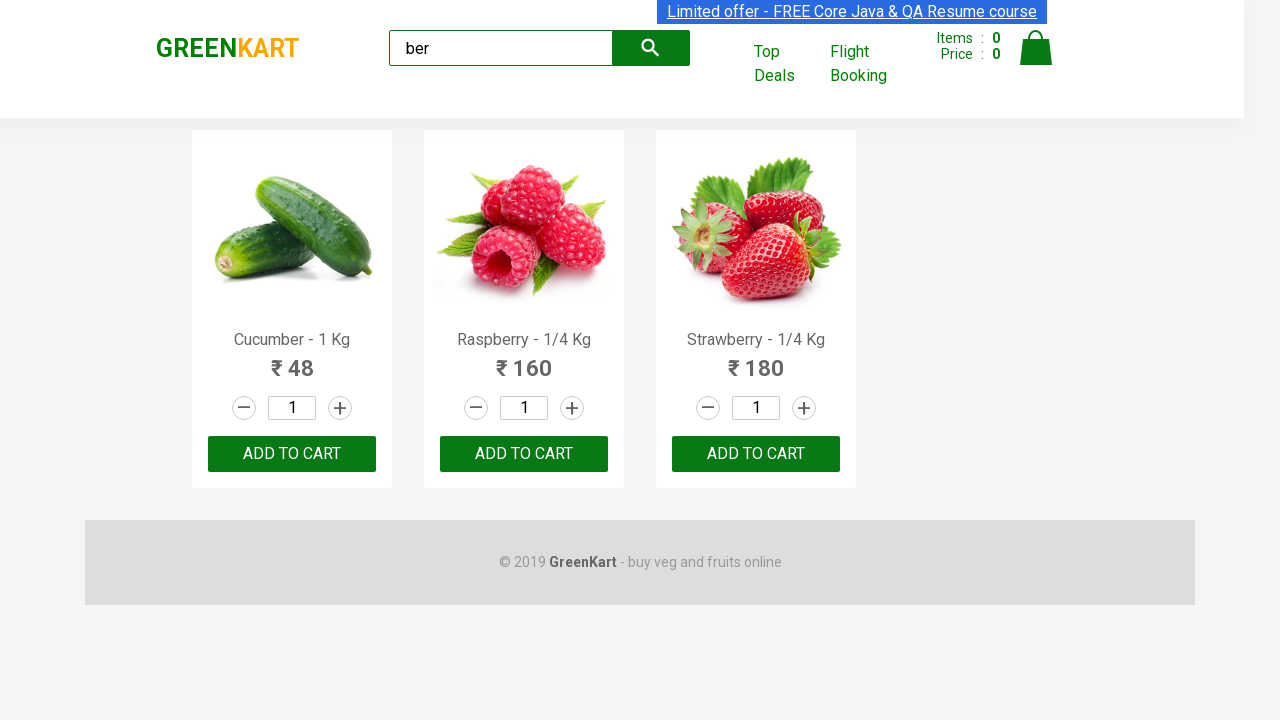

Verified that 3 products are displayed
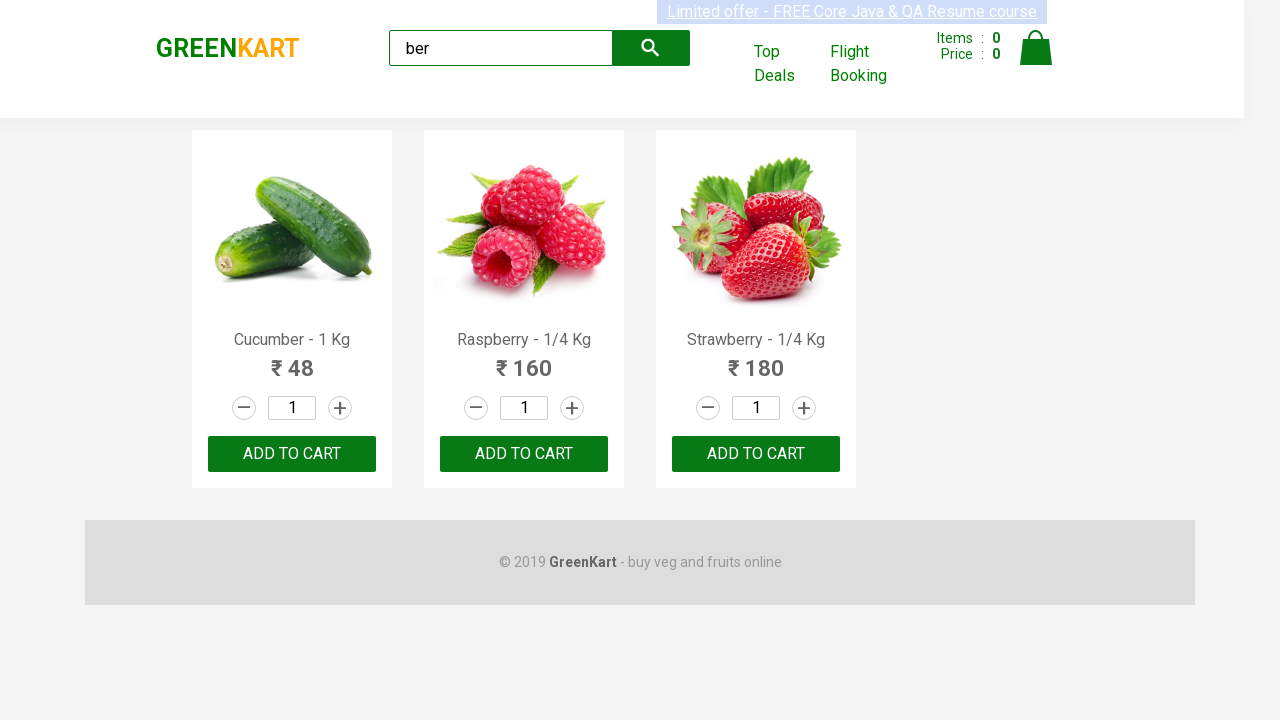

Clicked 'Add to Cart' button for a product at (292, 454) on xpath=//div[@class='product-action']/button >> nth=0
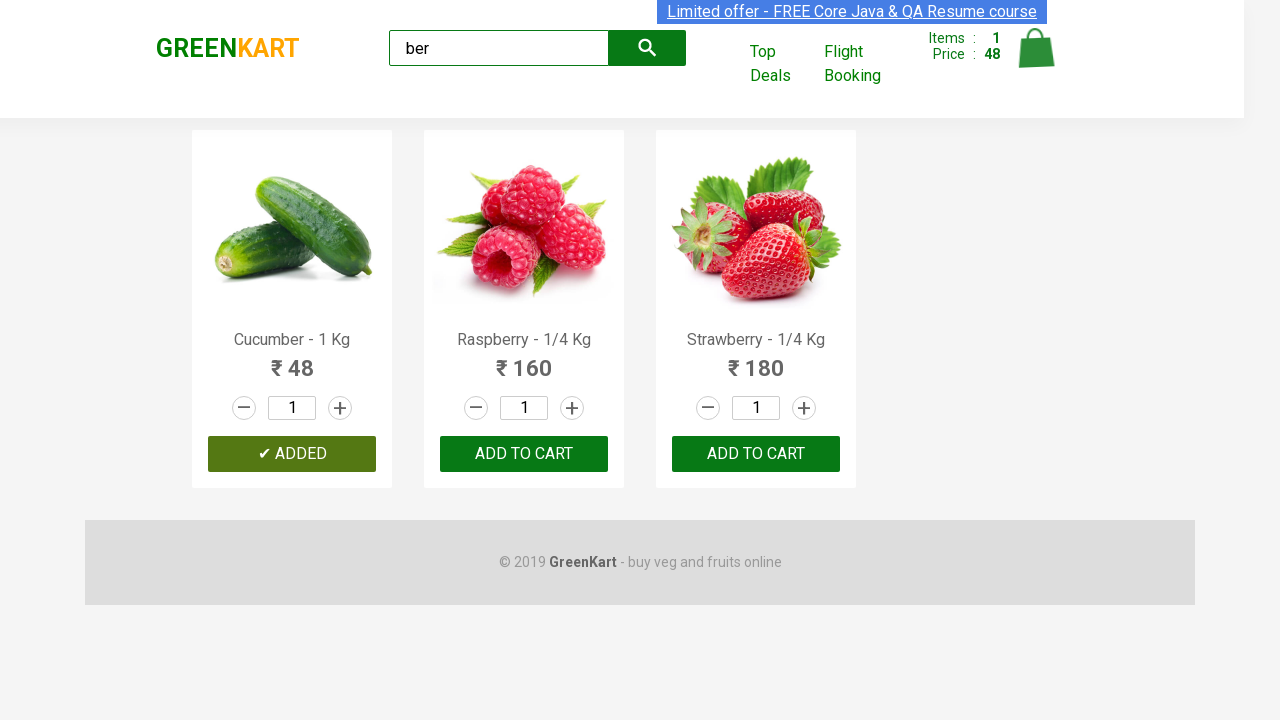

Waited 500ms before adding next product
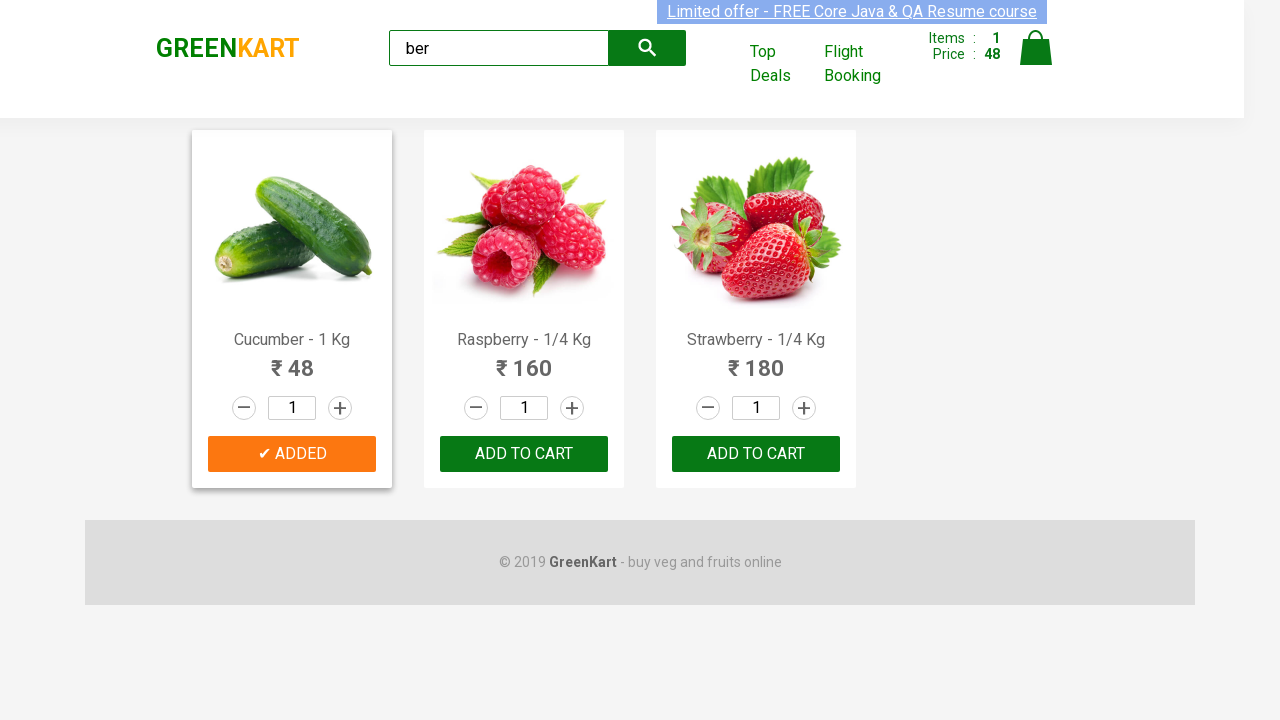

Clicked 'Add to Cart' button for a product at (524, 454) on xpath=//div[@class='product-action']/button >> nth=1
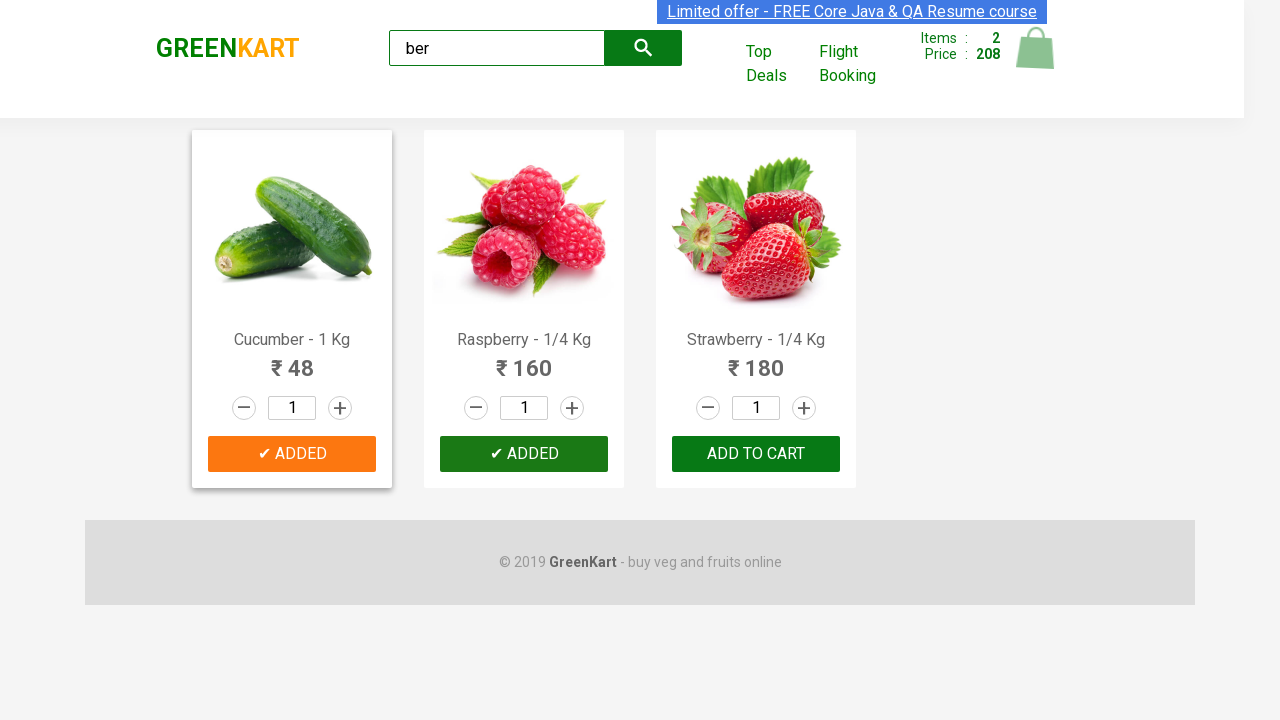

Waited 500ms before adding next product
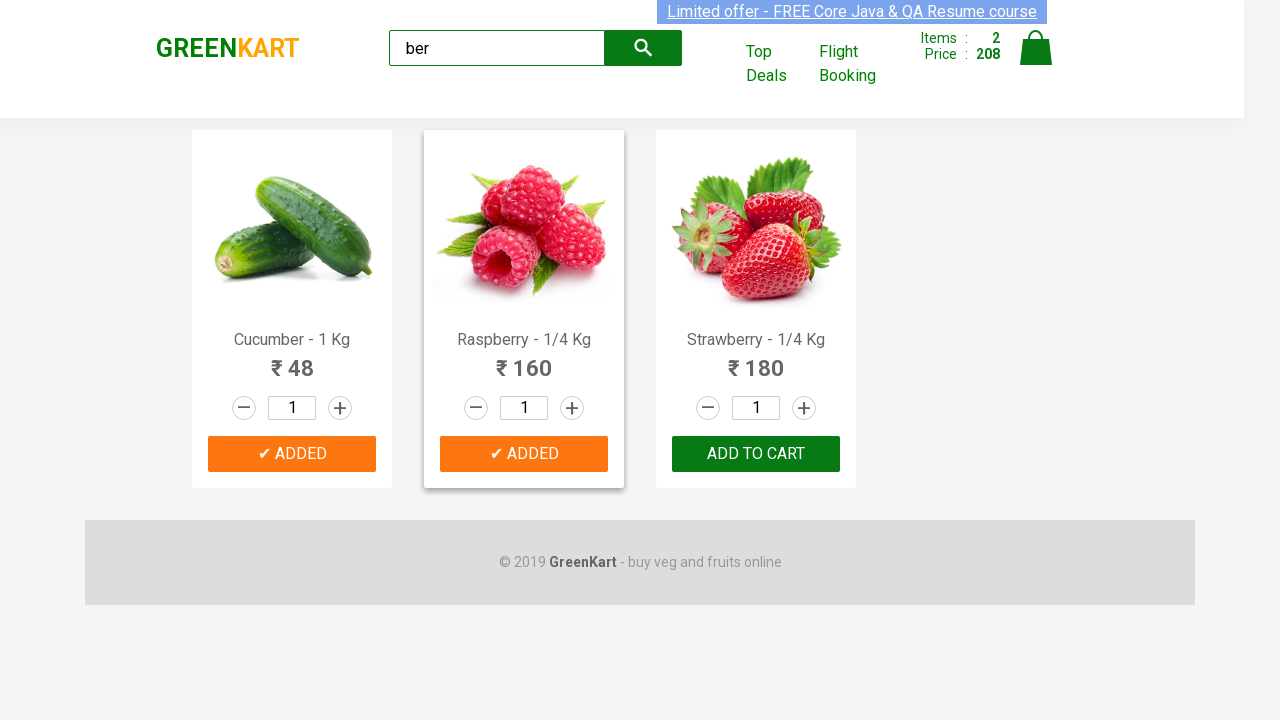

Clicked 'Add to Cart' button for a product at (756, 454) on xpath=//div[@class='product-action']/button >> nth=2
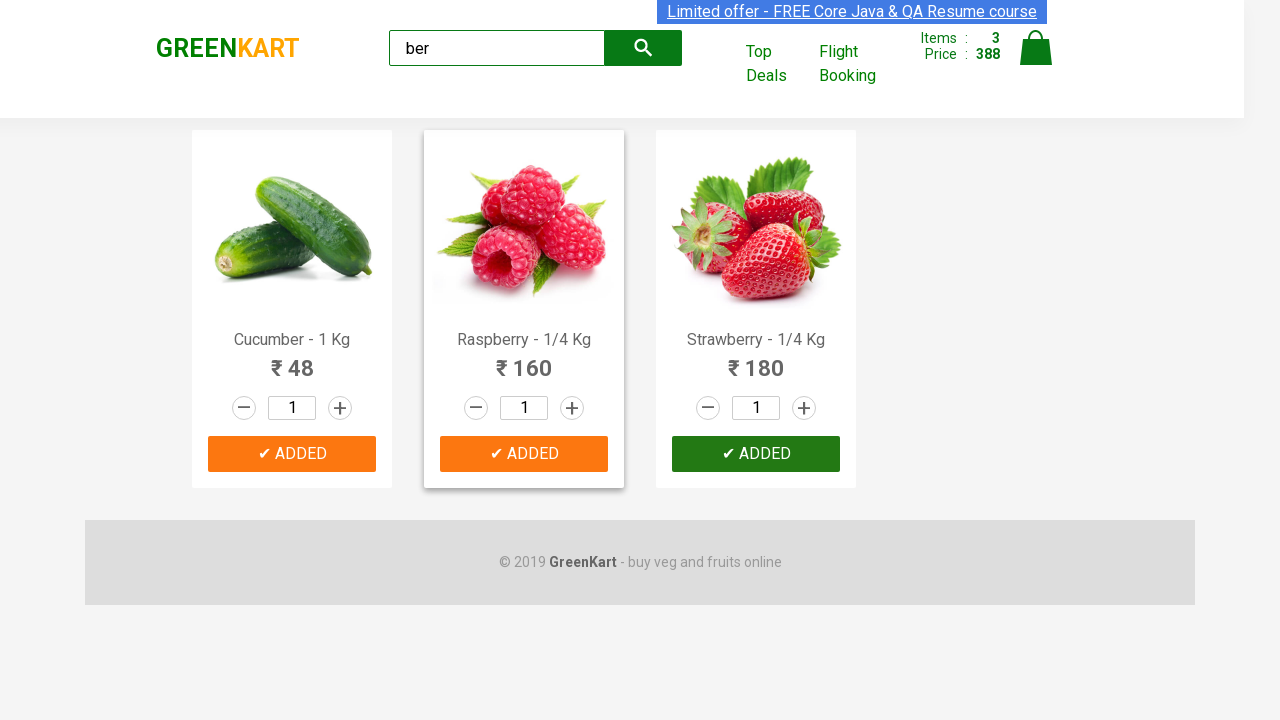

Waited 500ms before adding next product
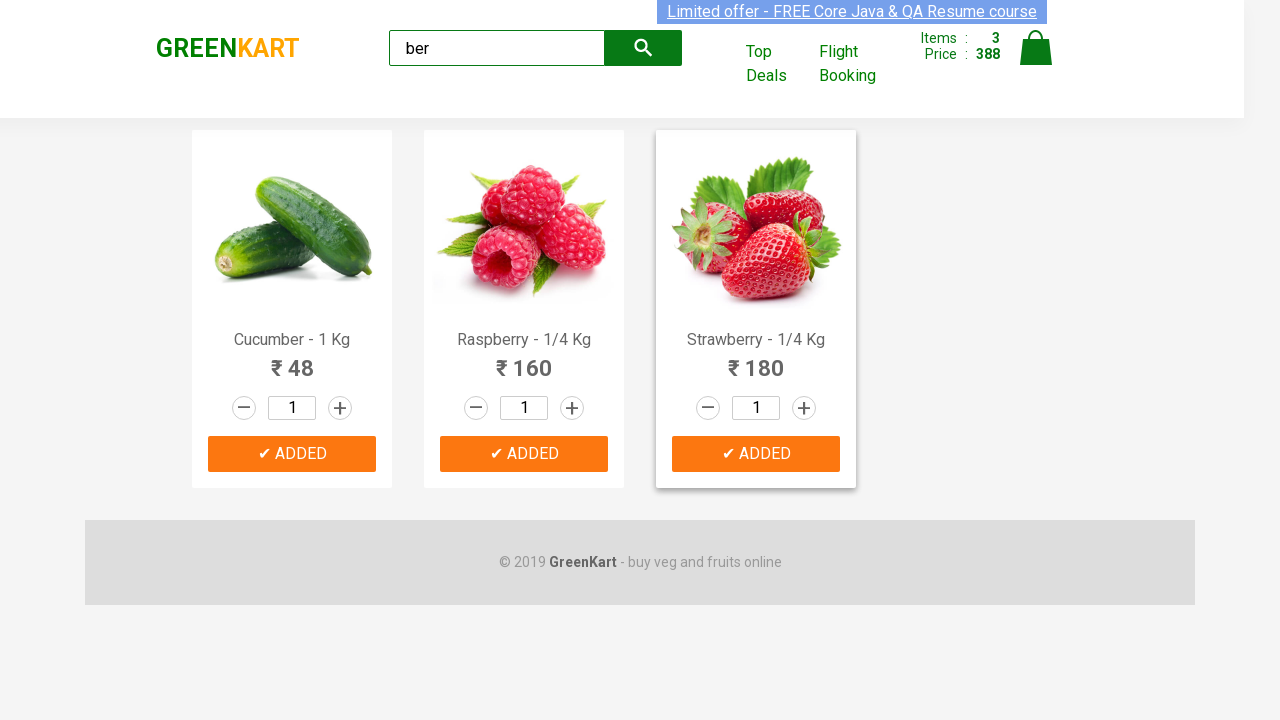

Clicked on cart icon to view cart at (1036, 48) on xpath=//a[@class='cart-icon']/img
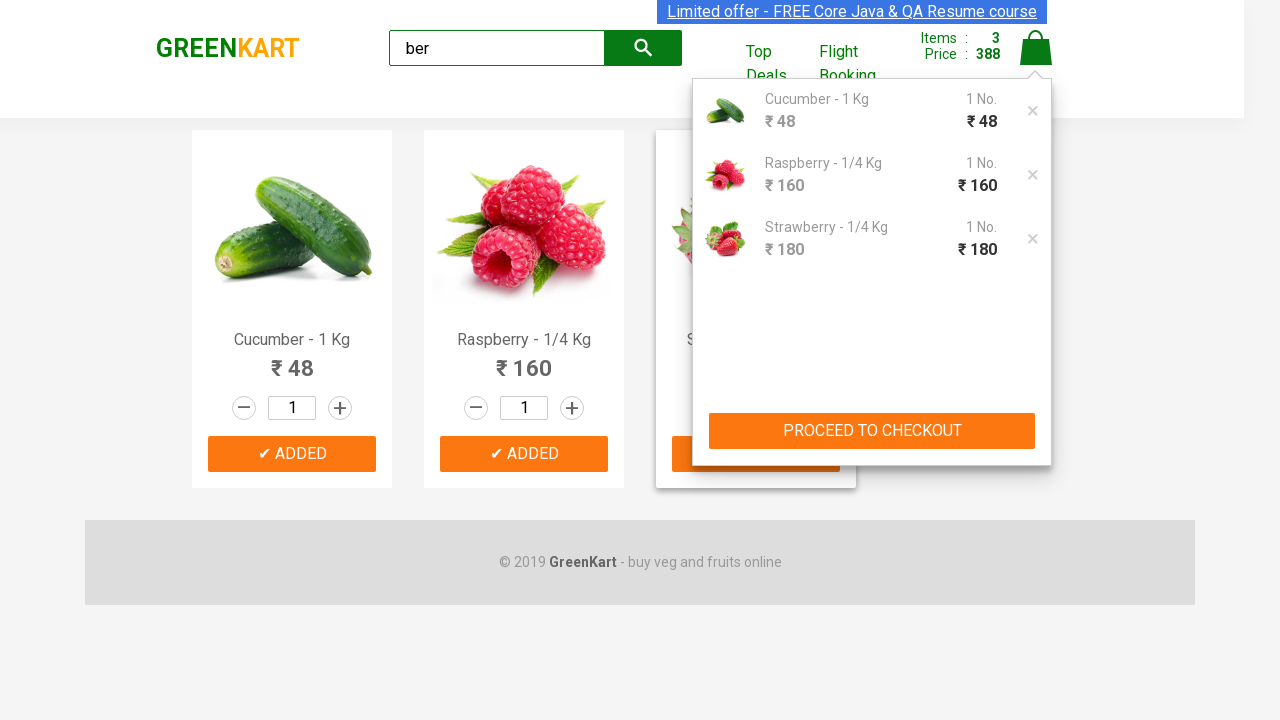

Clicked 'PROCEED TO CHECKOUT' button at (872, 431) on xpath=//button[text()='PROCEED TO CHECKOUT']
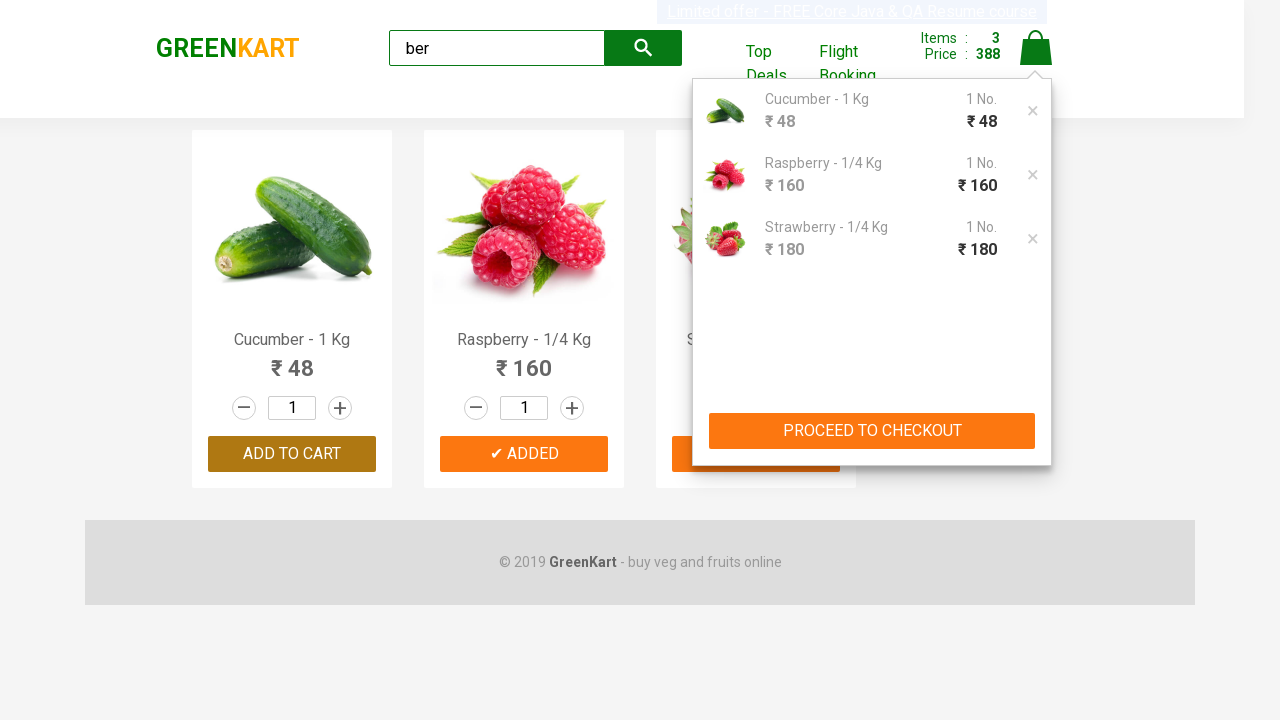

Promo code input field is visible
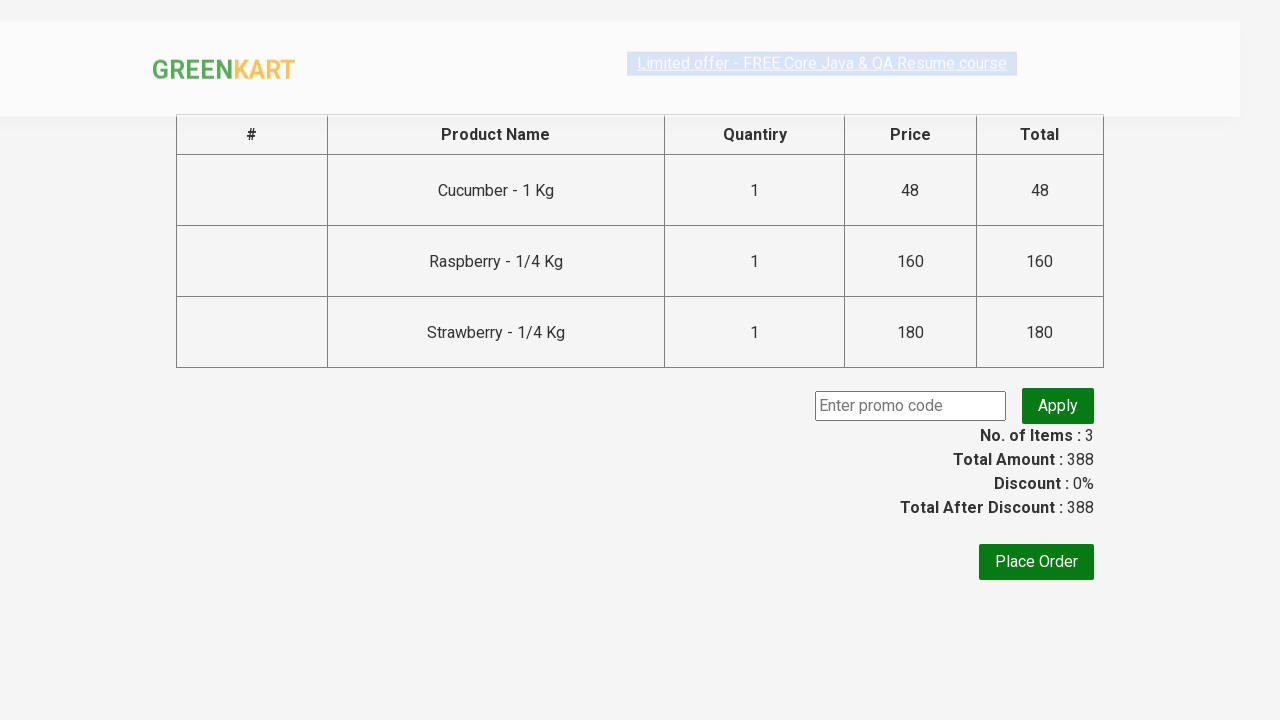

Filled promo code field with 'rahulshettyacademy' on //input[@class='promoCode']
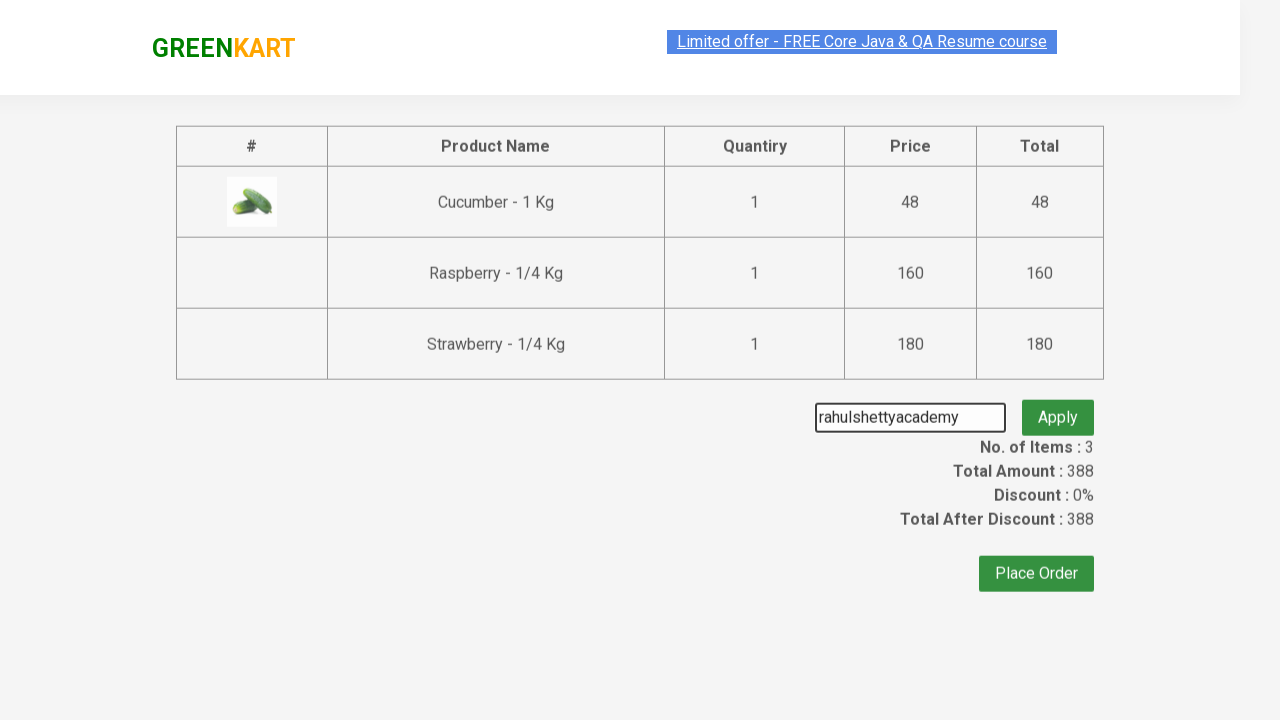

Clicked button to apply promo code at (1058, 406) on .promoBtn
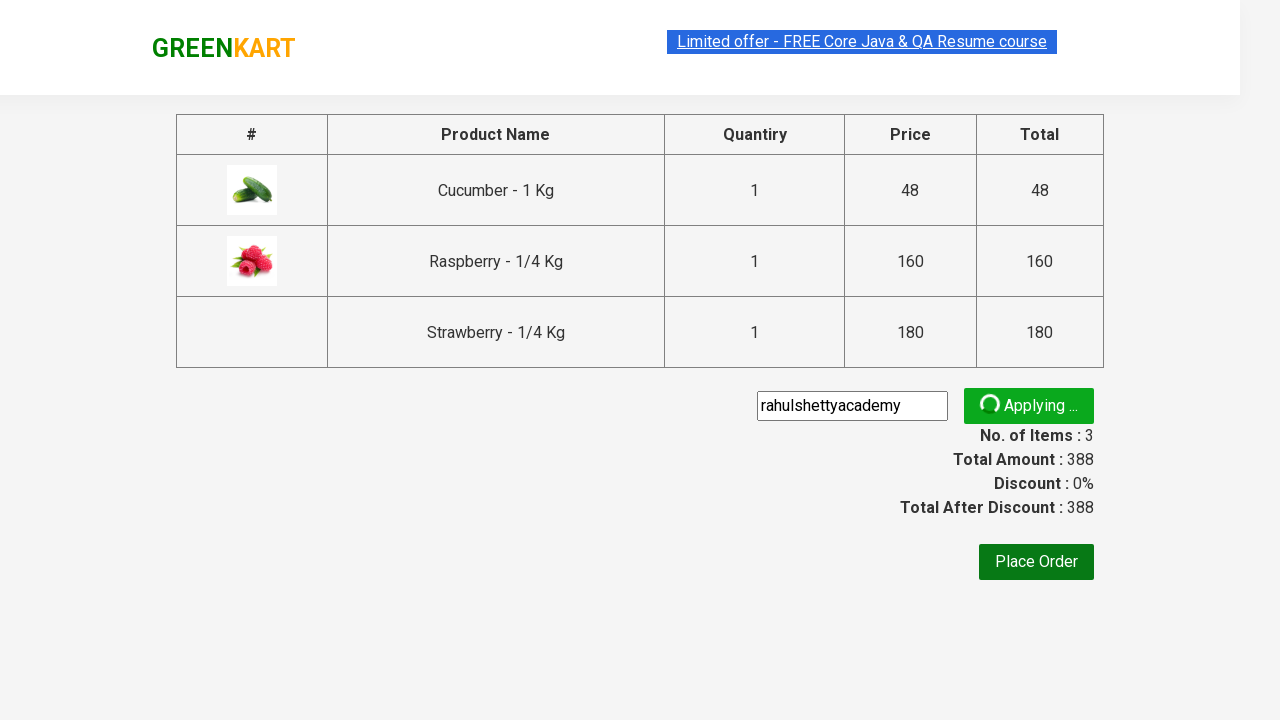

Promo code result information is displayed
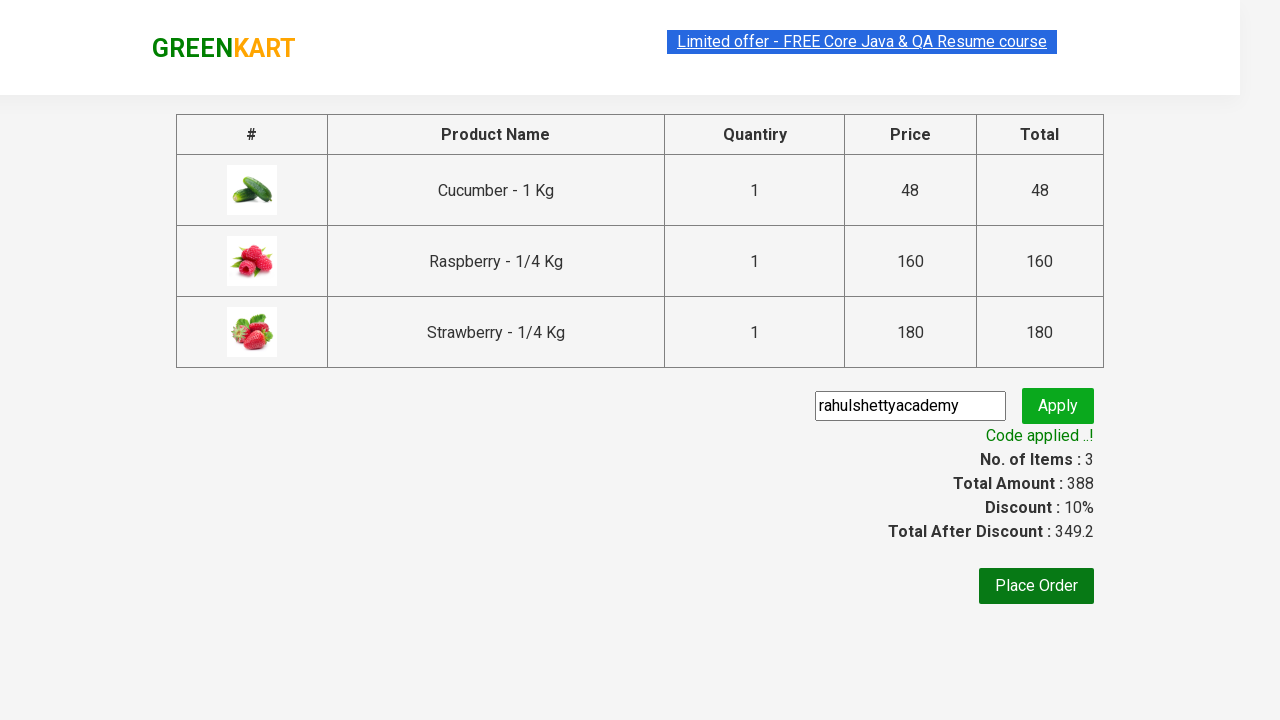

Retrieved promo info text: Code applied ..!
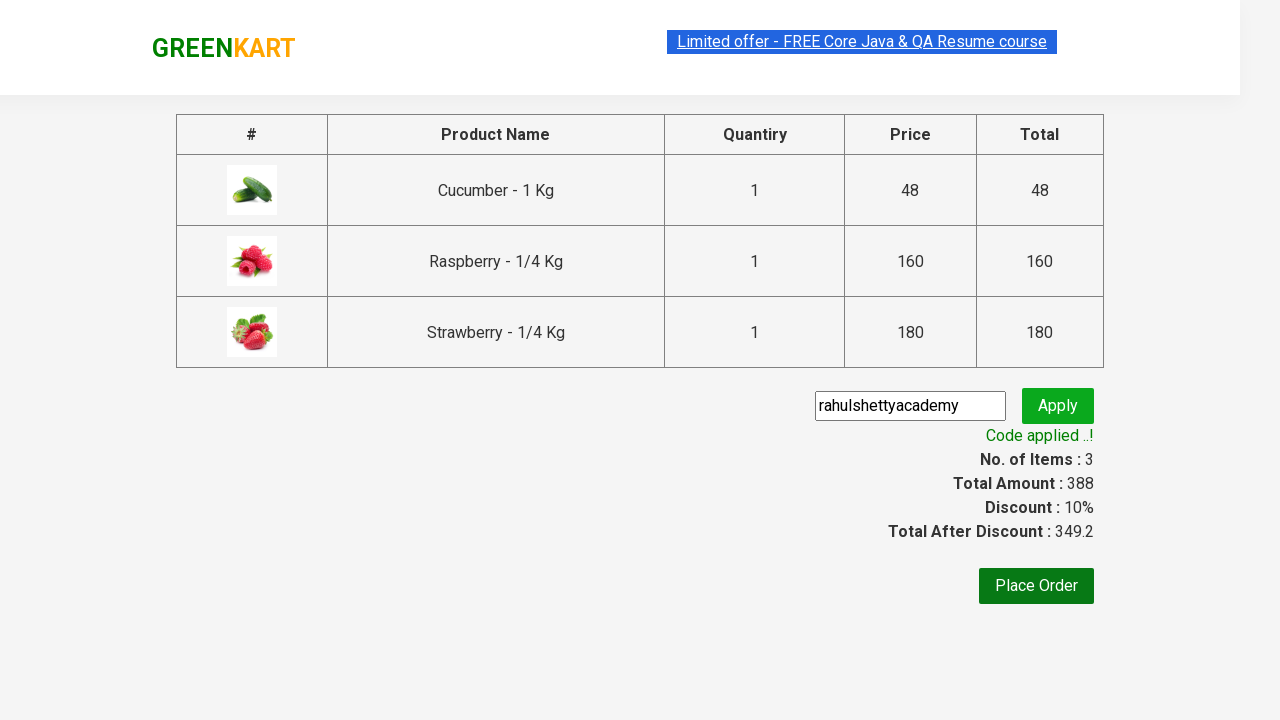

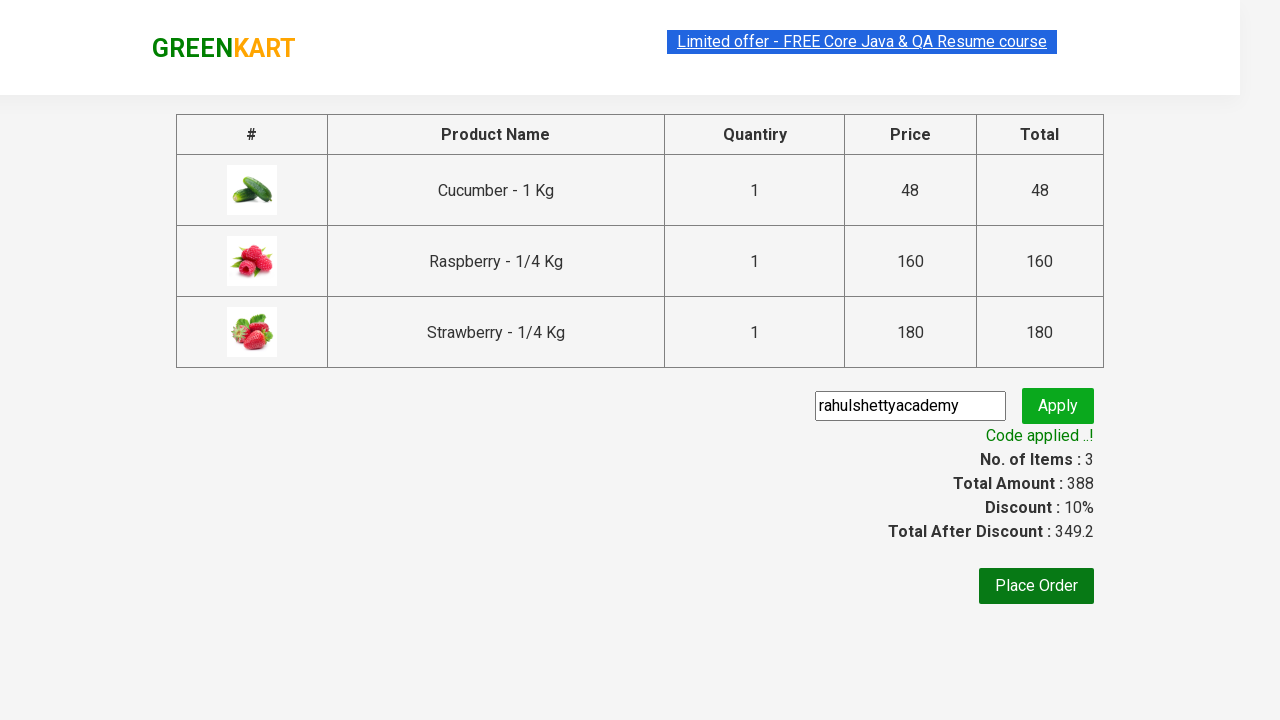